Tests window handling functionality by opening new windows, switching between them, and closing specific windows

Starting URL: https://www.leafground.com/window.xhtml

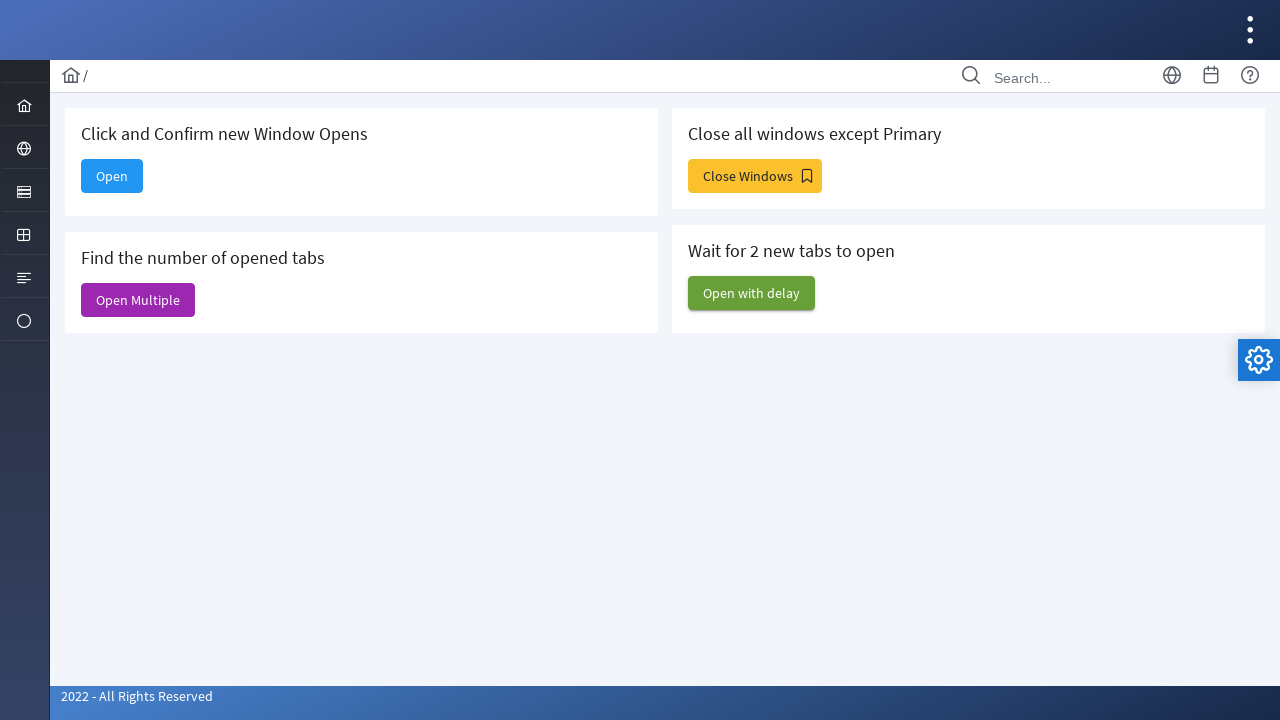

Clicked 'Open' button to open a new window at (112, 176) on text='Open'
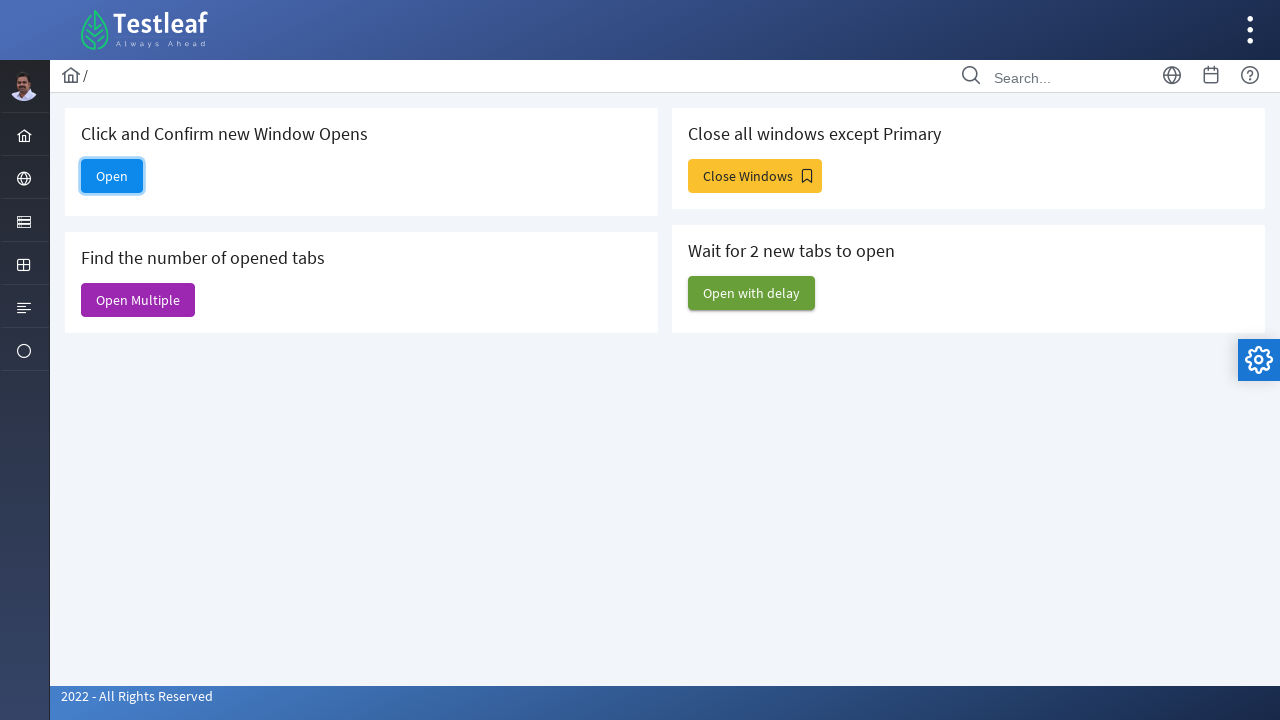

New window opened and captured
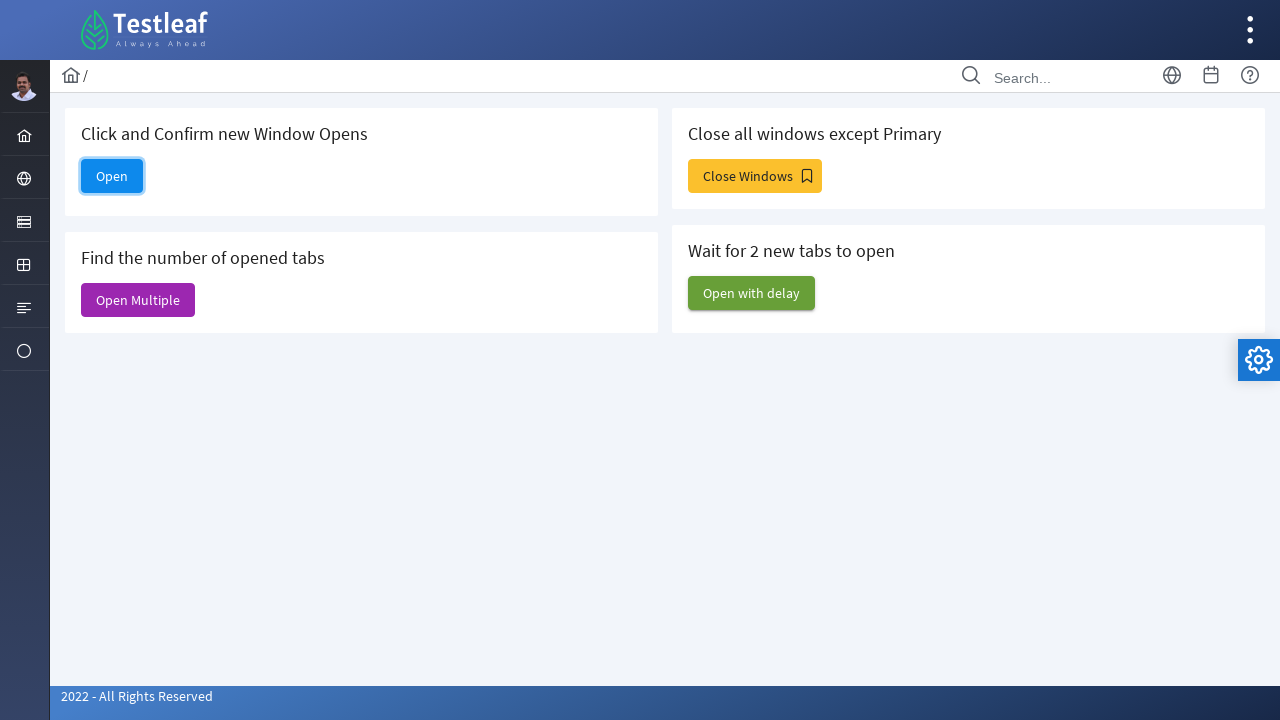

Retrieved title of new window: 
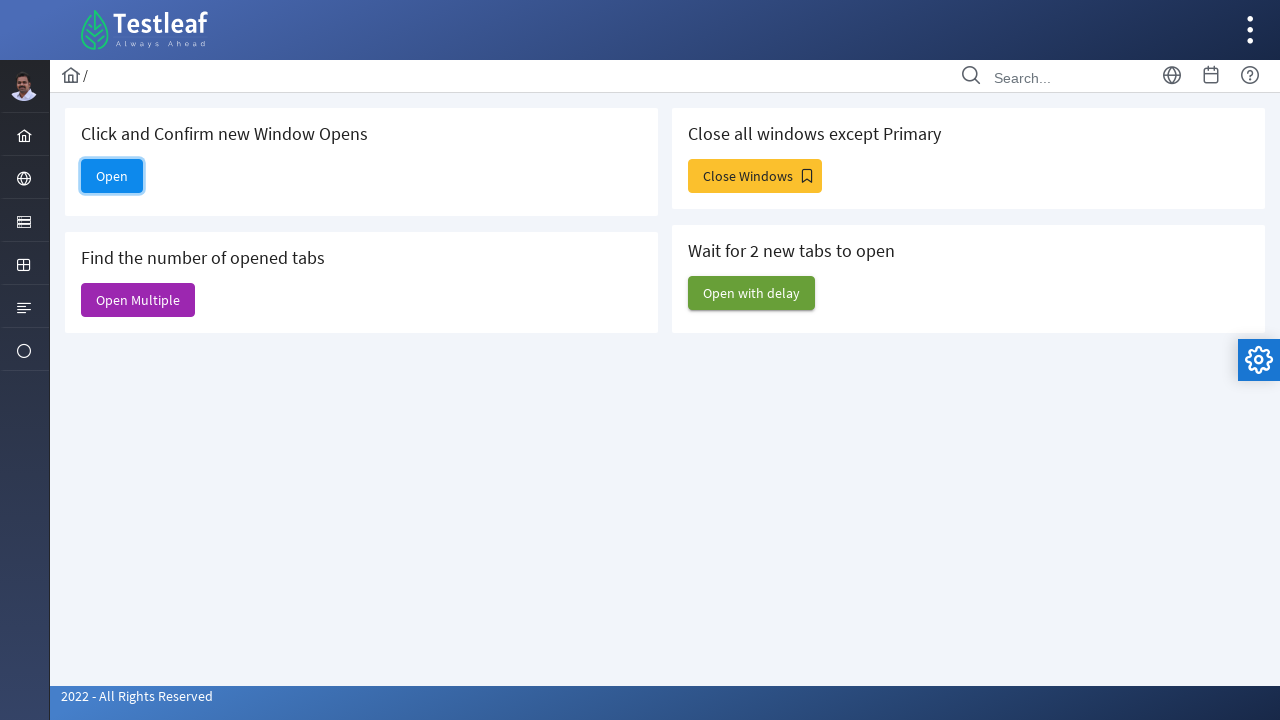

Closed the new window
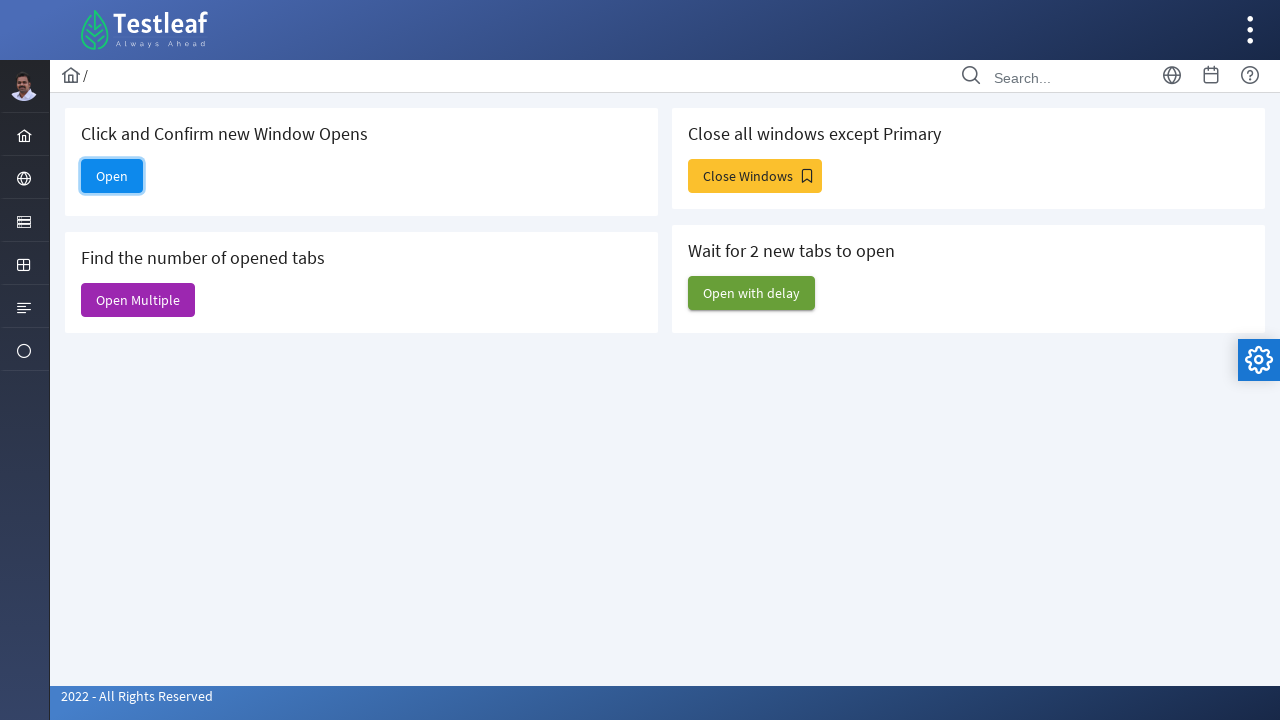

Clicked 'Open Multiple' button to open multiple windows at (138, 300) on text='Open Multiple'
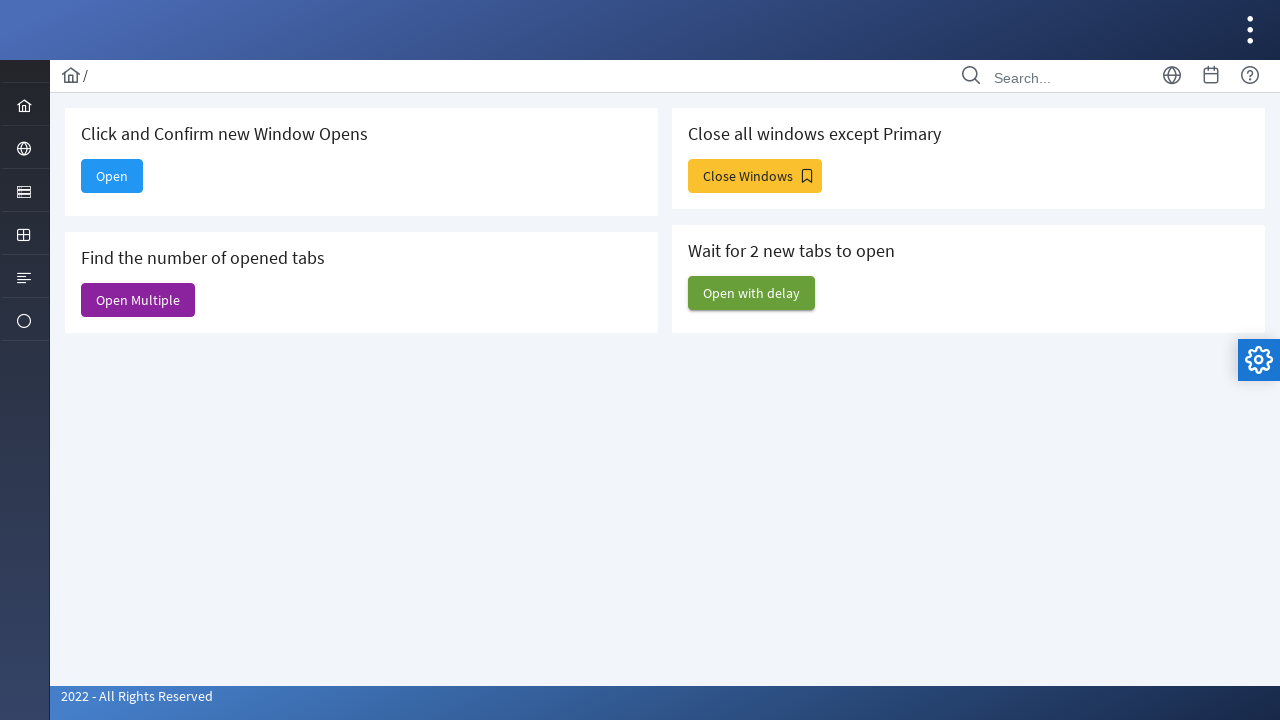

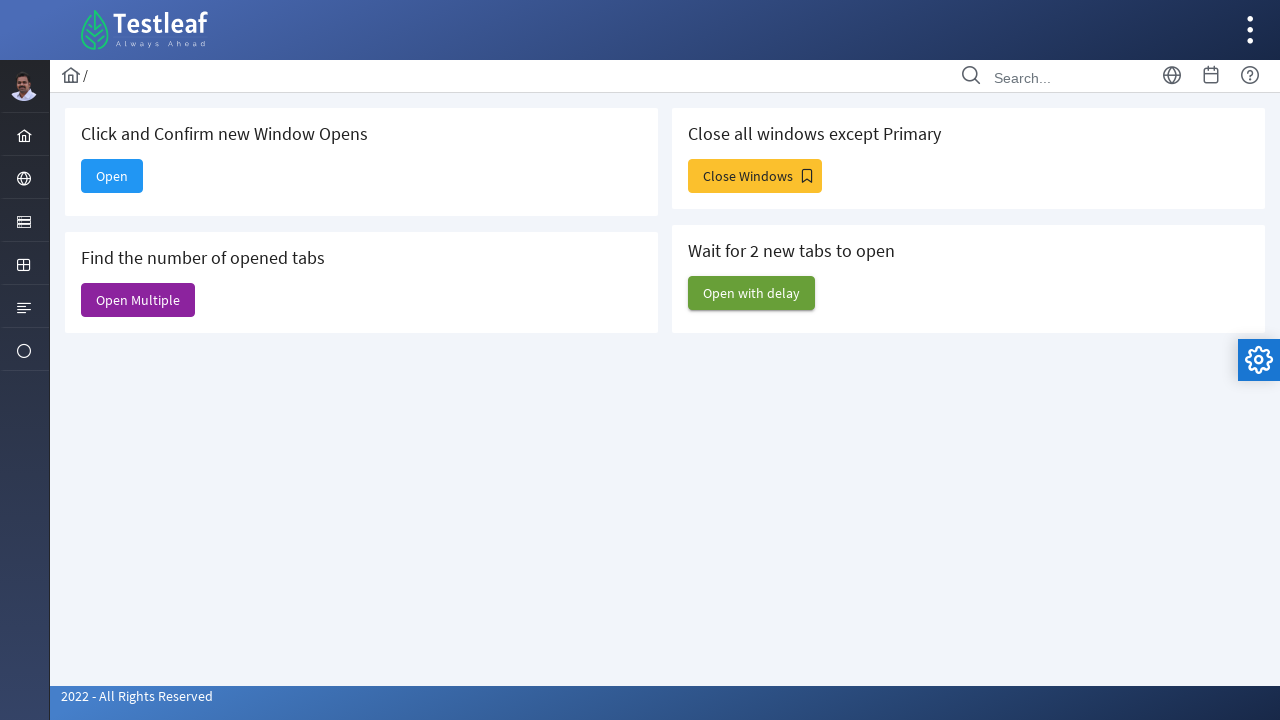